Tests an e-commerce grocery site by adding specific vegetables to cart, applying a promo code, and verifying the discount is applied

Starting URL: https://rahulshettyacademy.com/seleniumPractise/#/

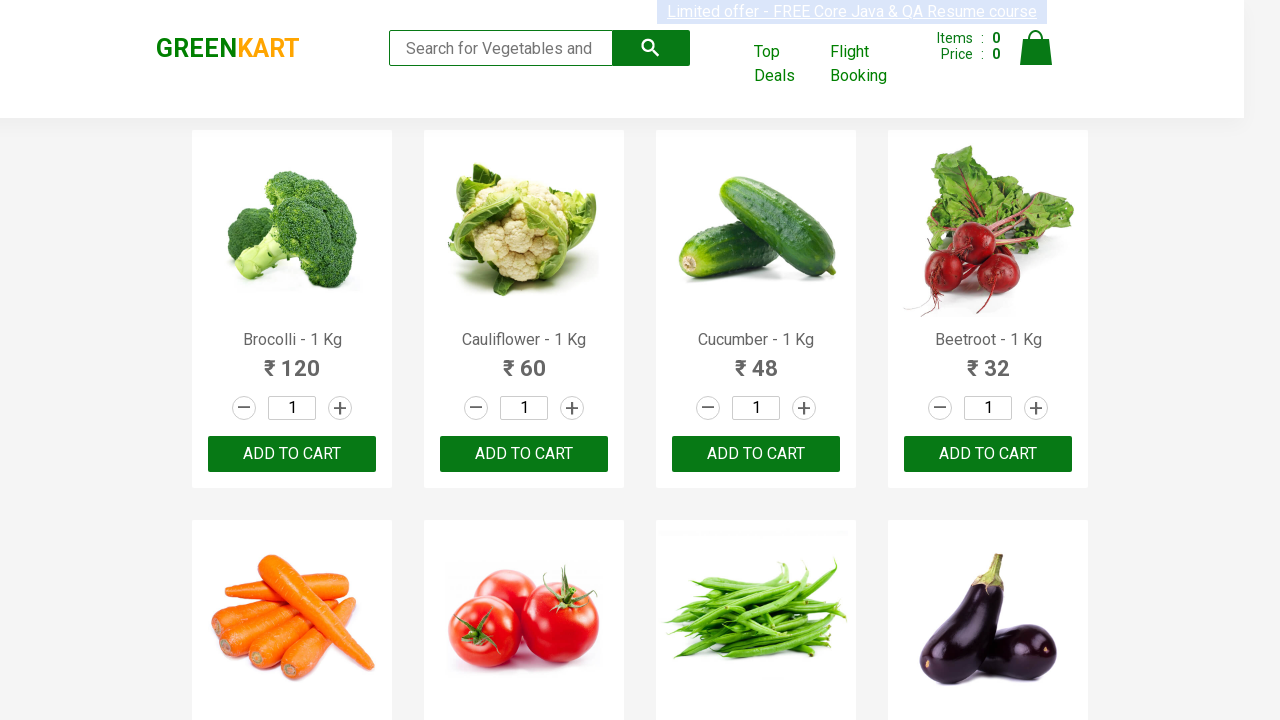

Waited for product names to load on the grocery site
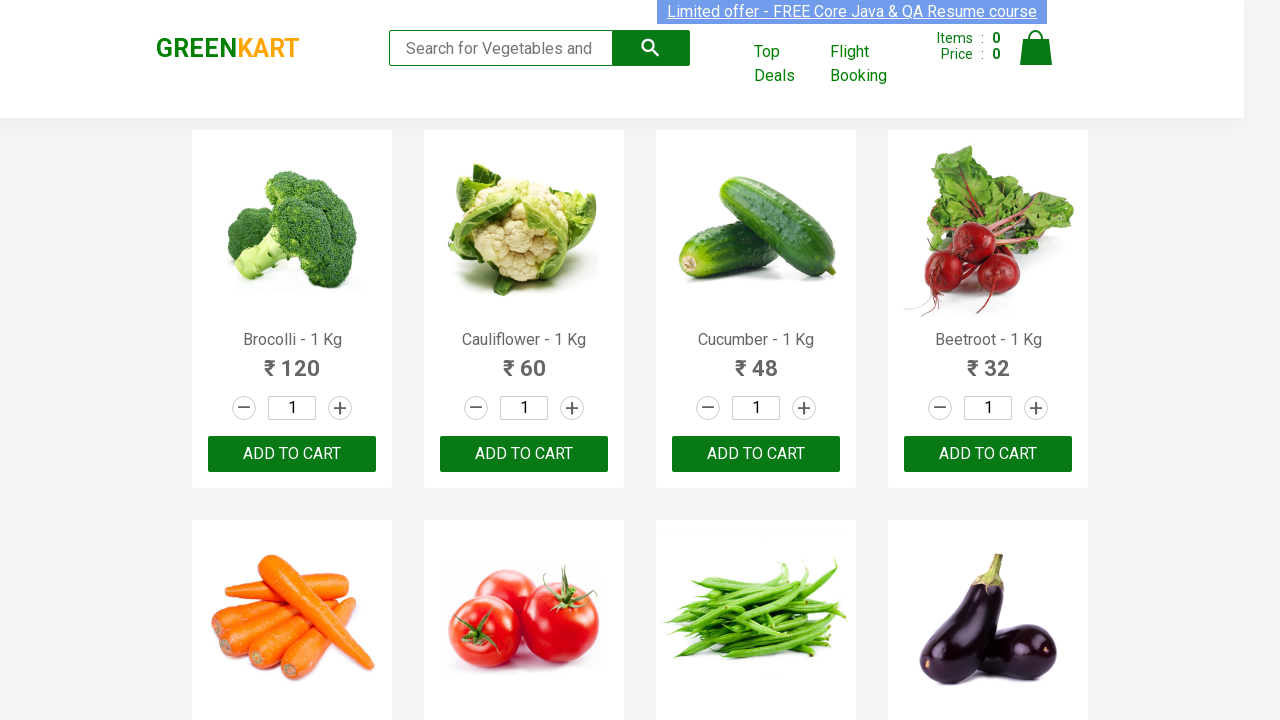

Retrieved all product elements from the page
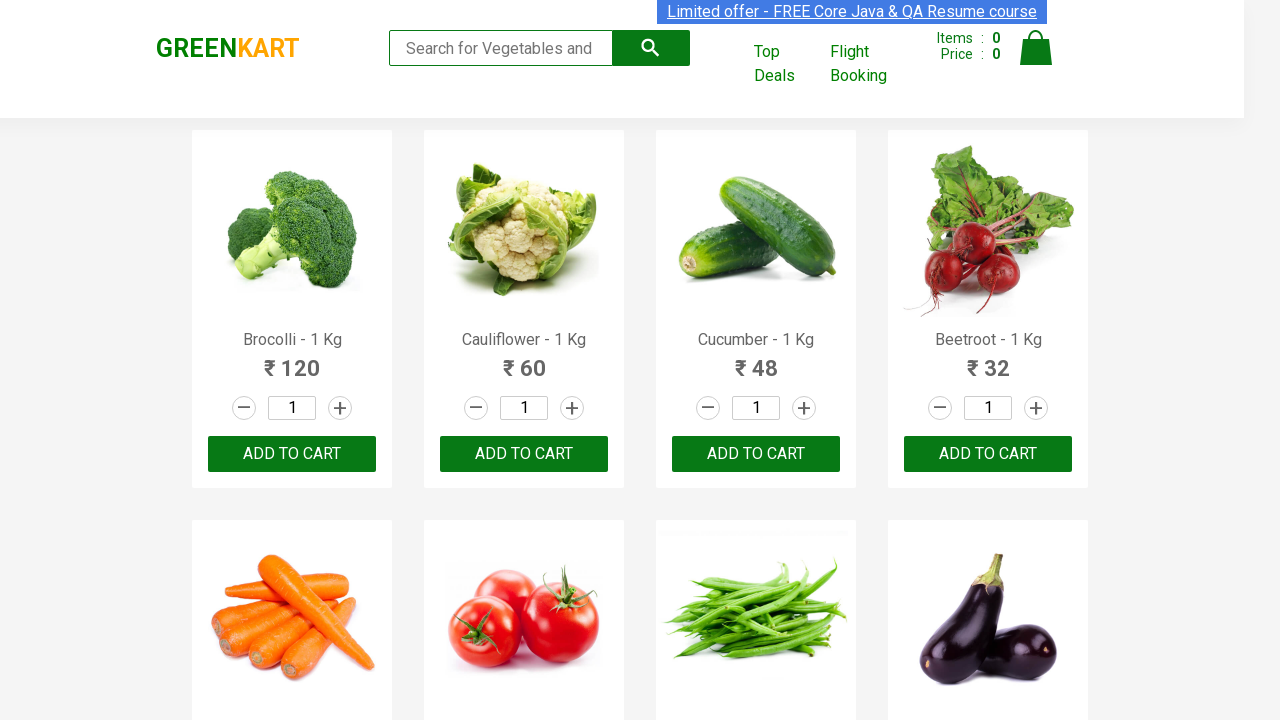

Added 'Brocolli' to cart at (292, 454) on xpath=//div[@class='product-action']/button >> nth=0
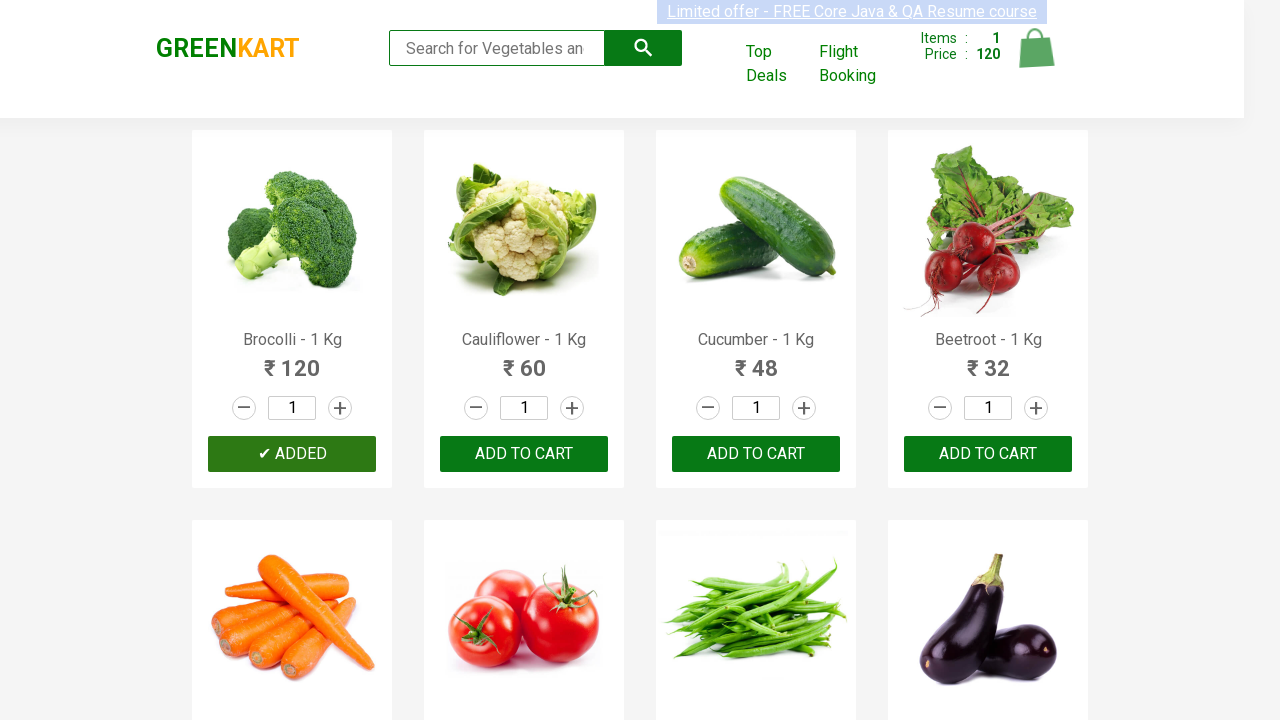

Added 'Cucumber' to cart at (756, 454) on xpath=//div[@class='product-action']/button >> nth=2
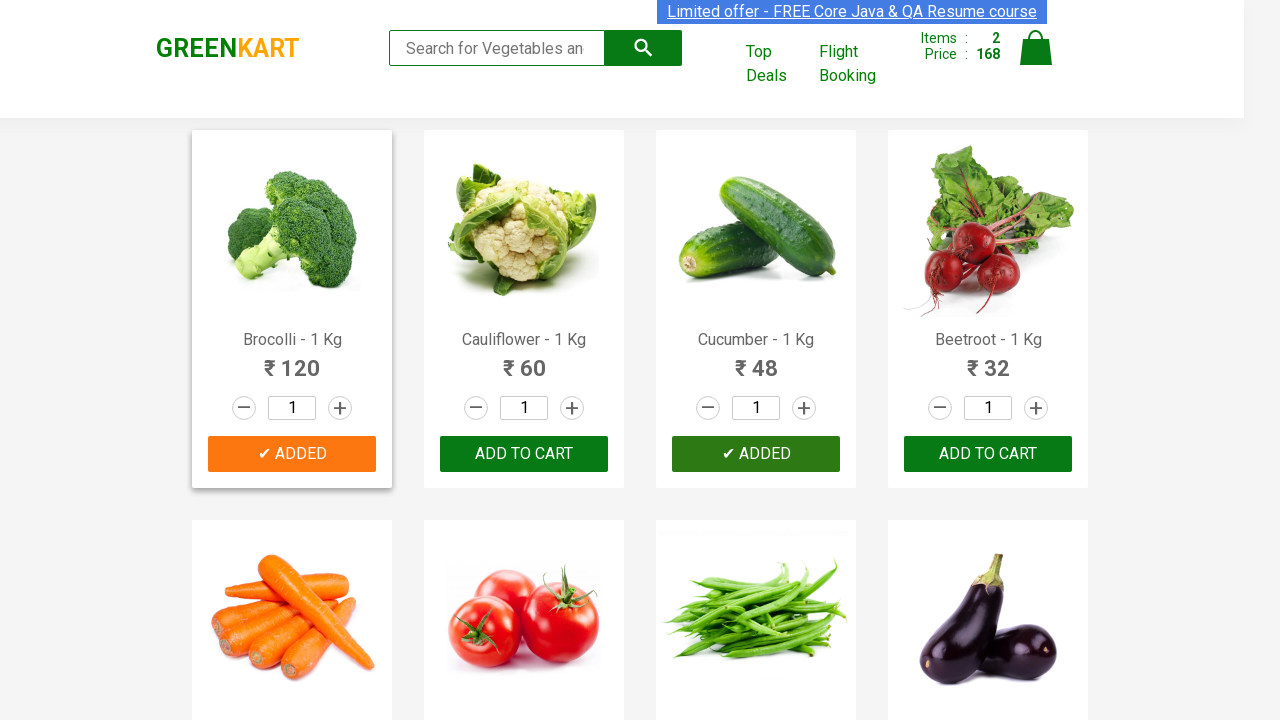

Added 'Tomato' to cart at (524, 360) on xpath=//div[@class='product-action']/button >> nth=5
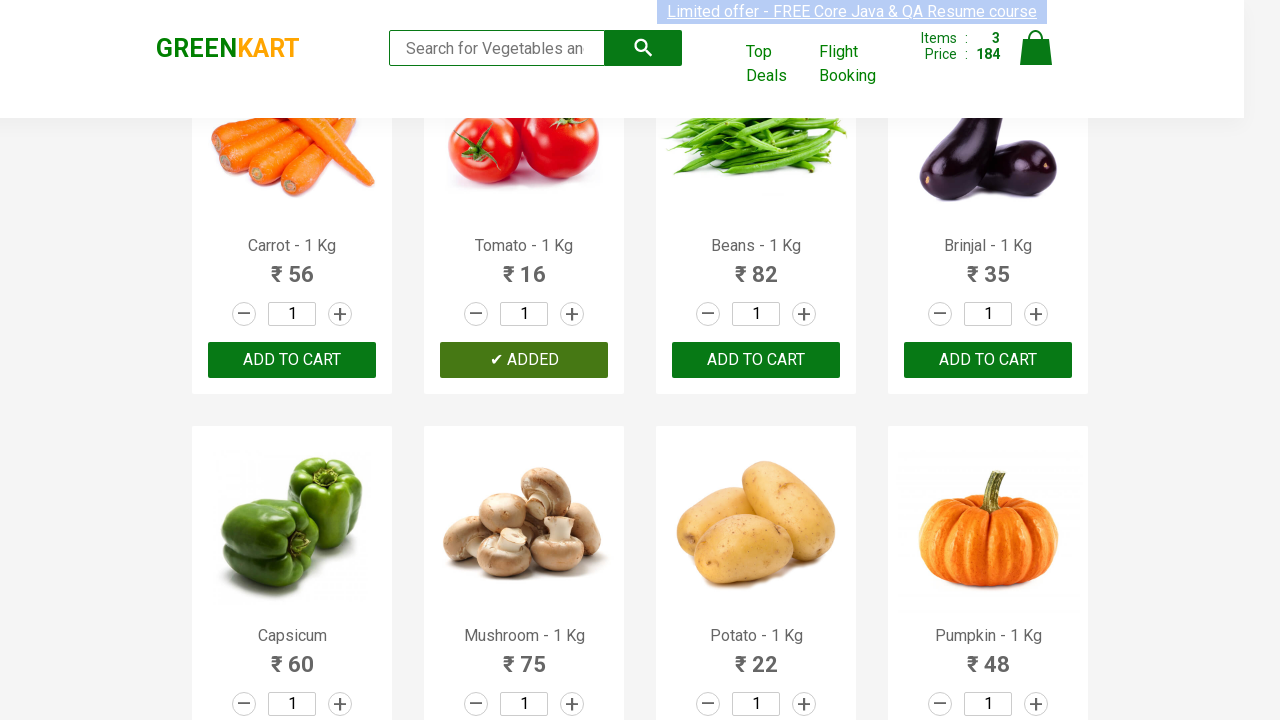

Clicked cart icon to view cart at (1036, 48) on img[alt='Cart']
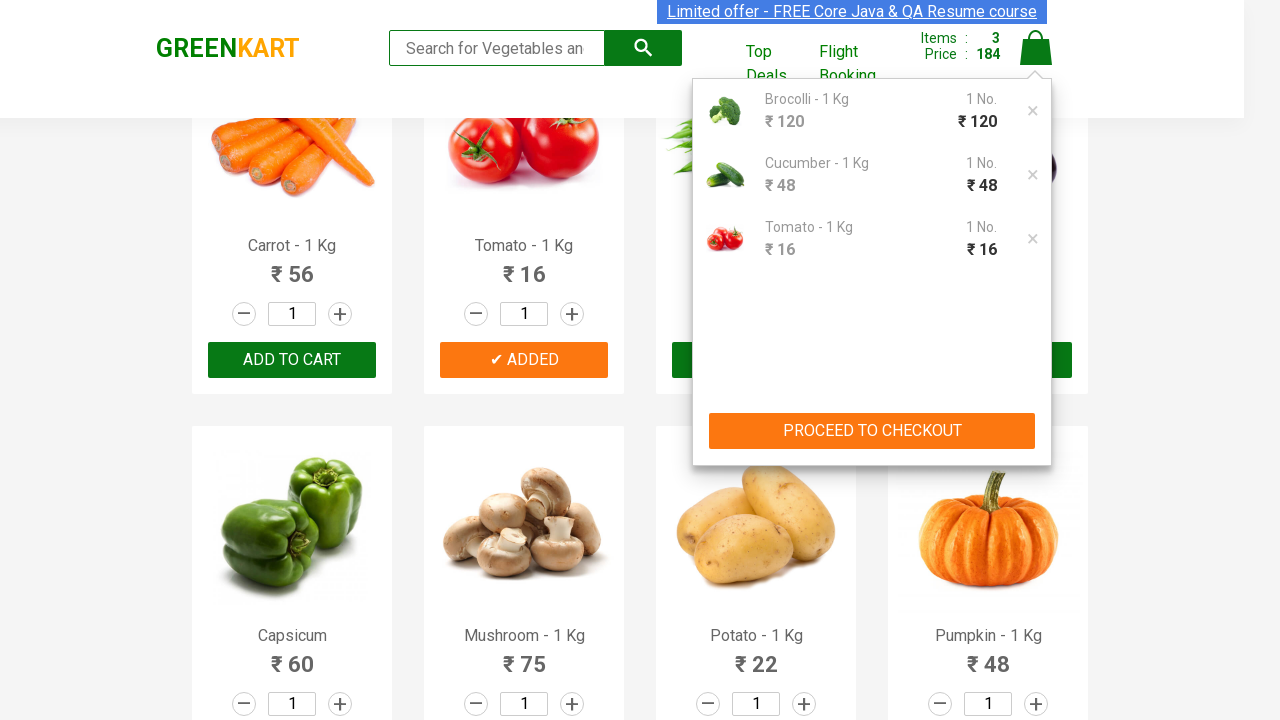

Clicked 'PROCEED TO CHECKOUT' button at (872, 431) on xpath=//div[@class='cart-preview active']/div/button
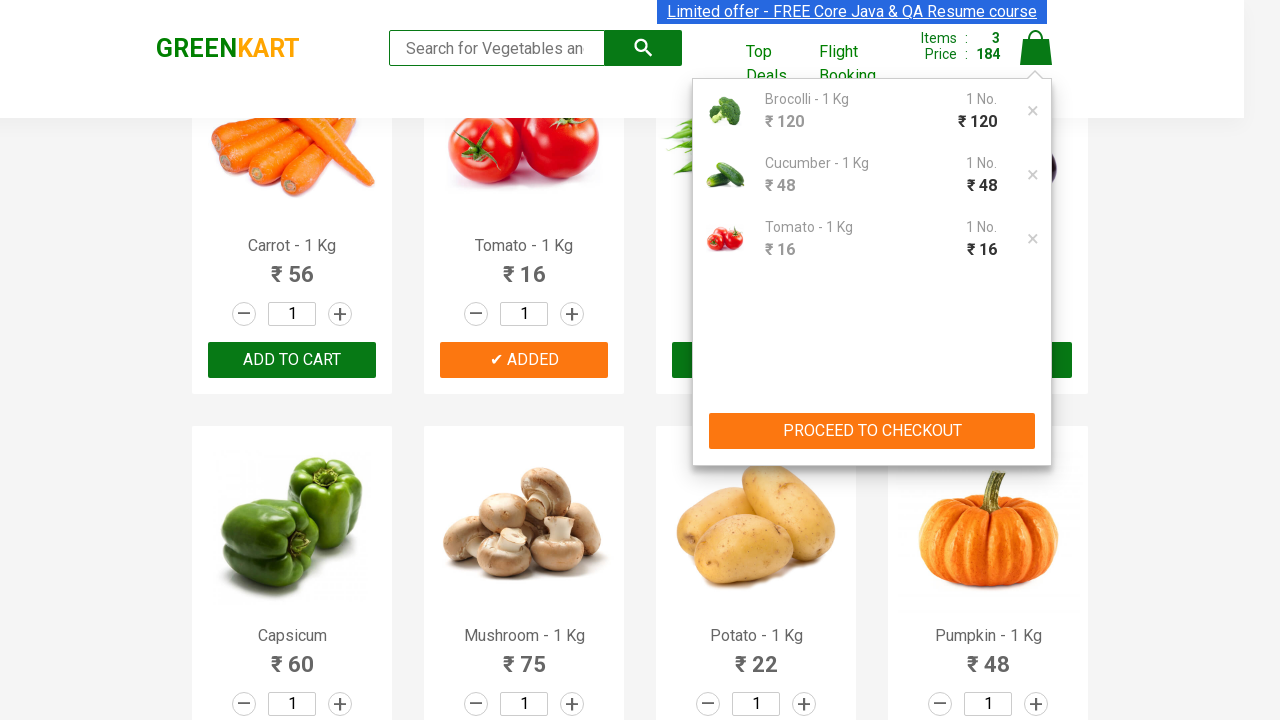

Entered promo code 'rahulshettyacademy' in the promo code field on //input[@class='promoCode']
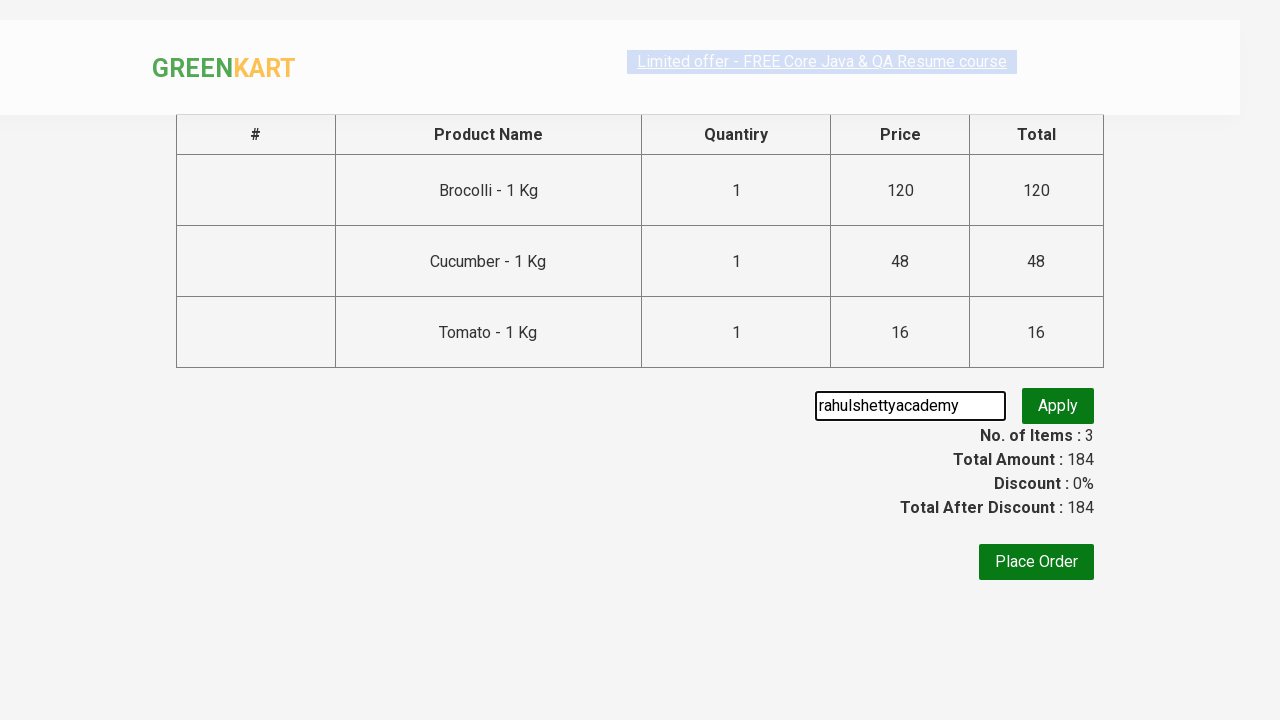

Clicked 'Apply' button to apply the promo code at (1058, 406) on .promoBtn
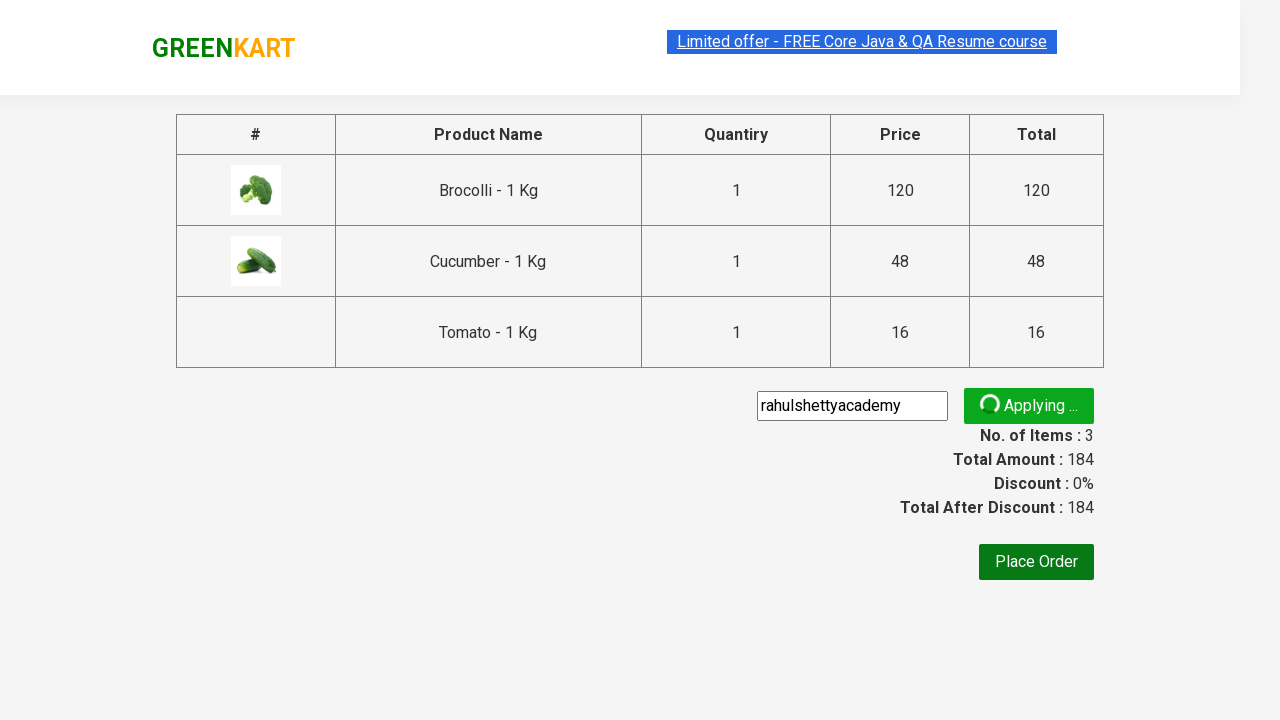

Waited for promo code validation message to appear
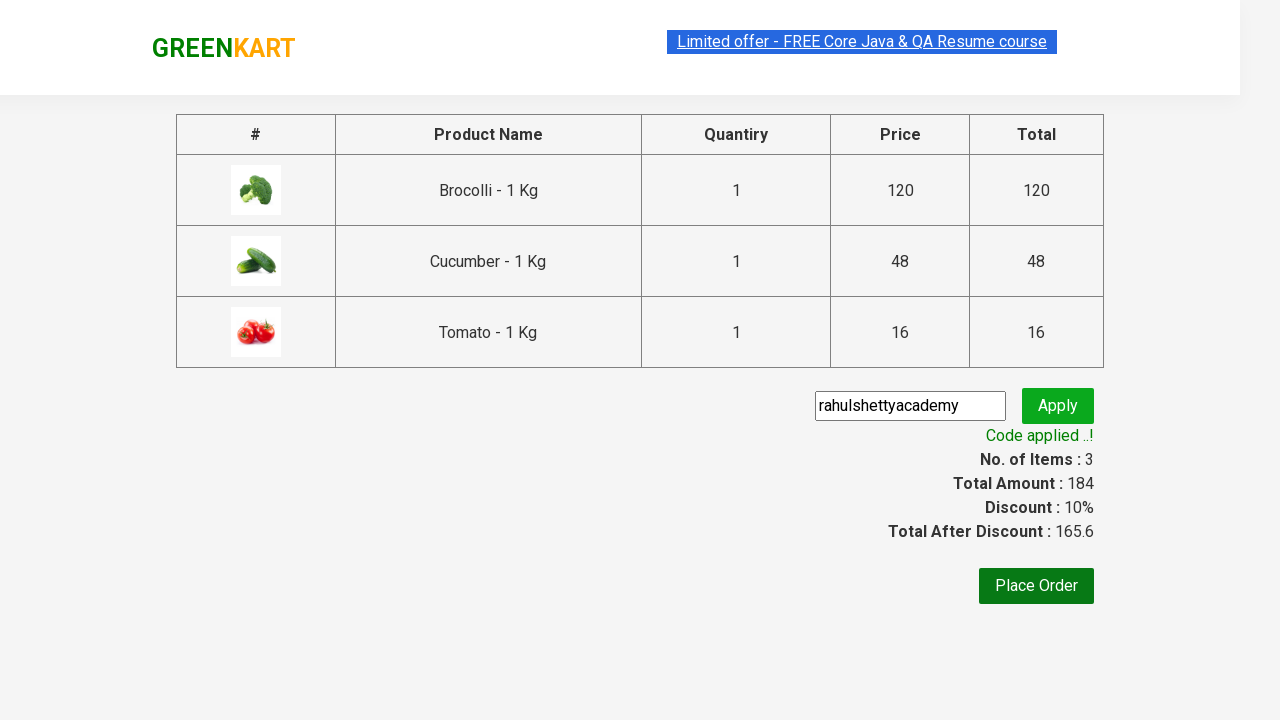

Retrieved promo code message: Code applied ..!
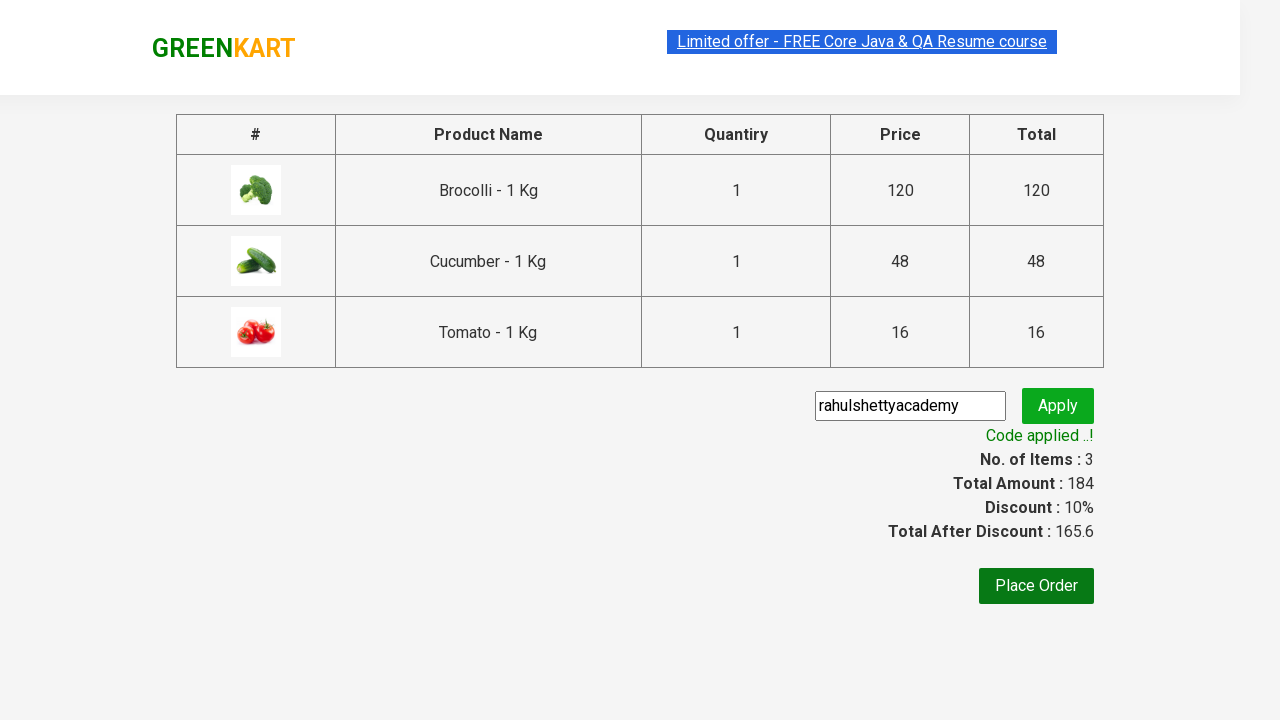

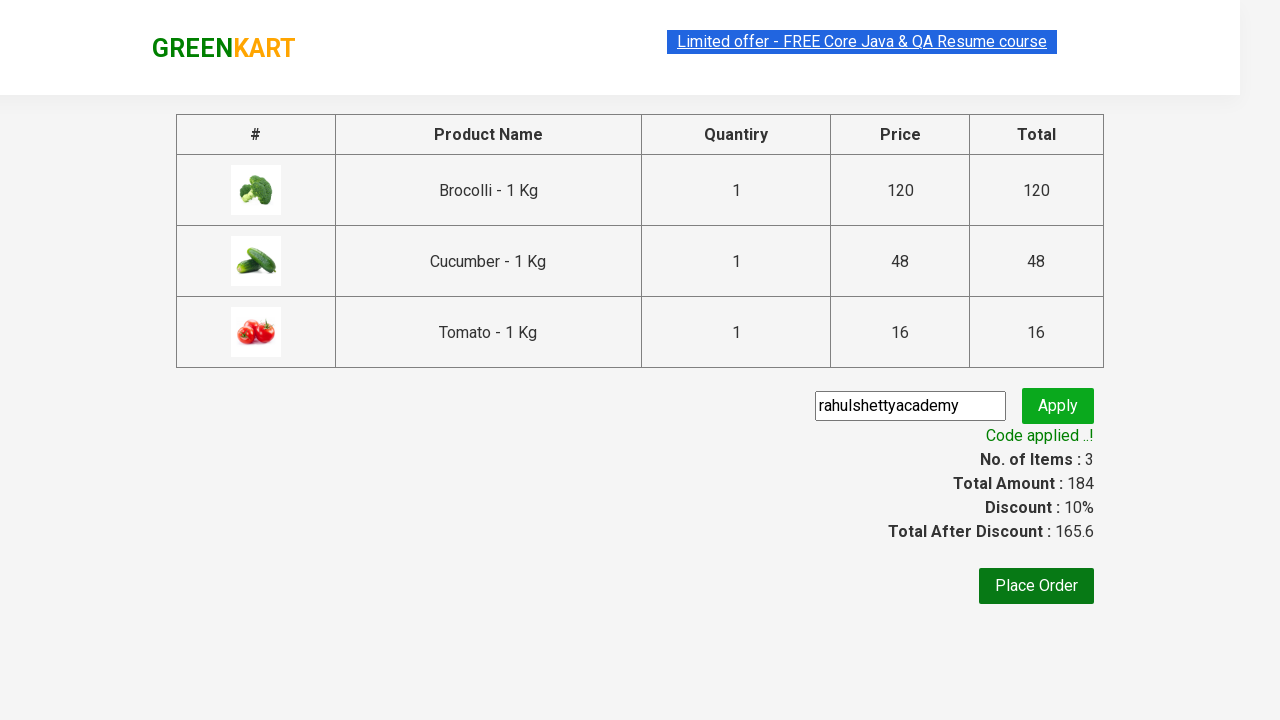